Tests scrolling functionality by scrolling to the footer section of the page

Starting URL: https://jqueryui.com/

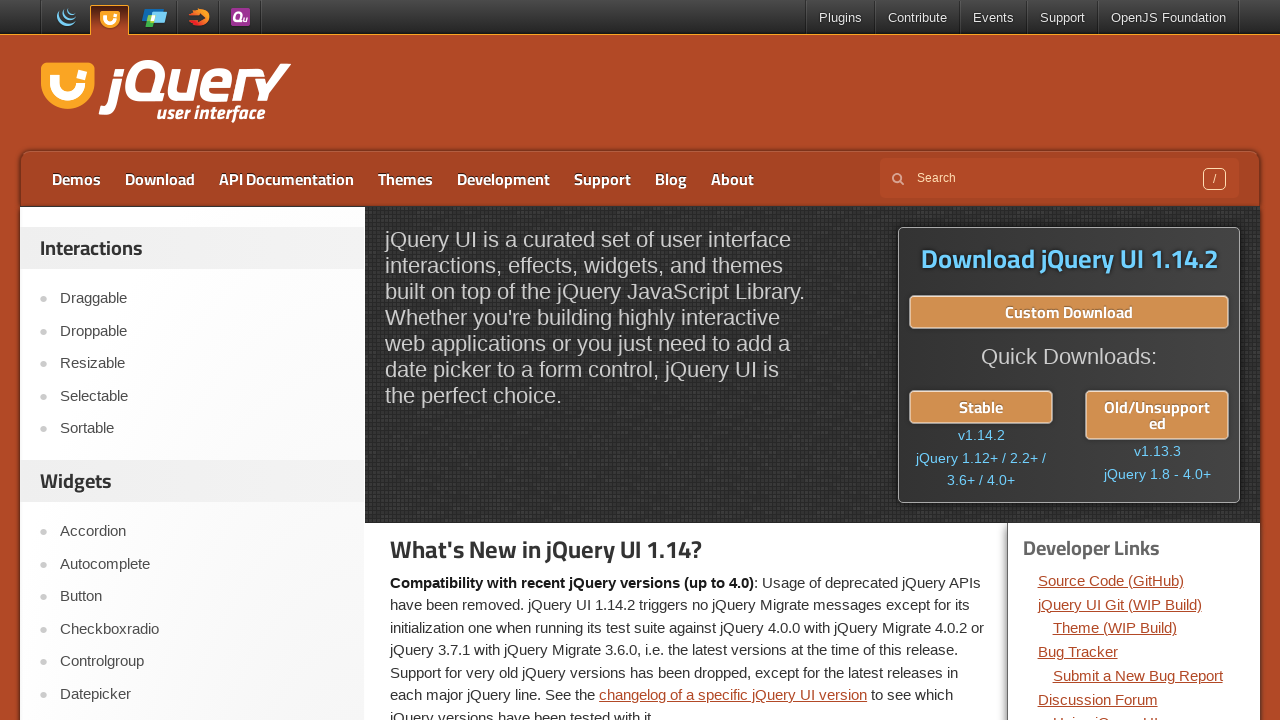

Scrolled footer section into view
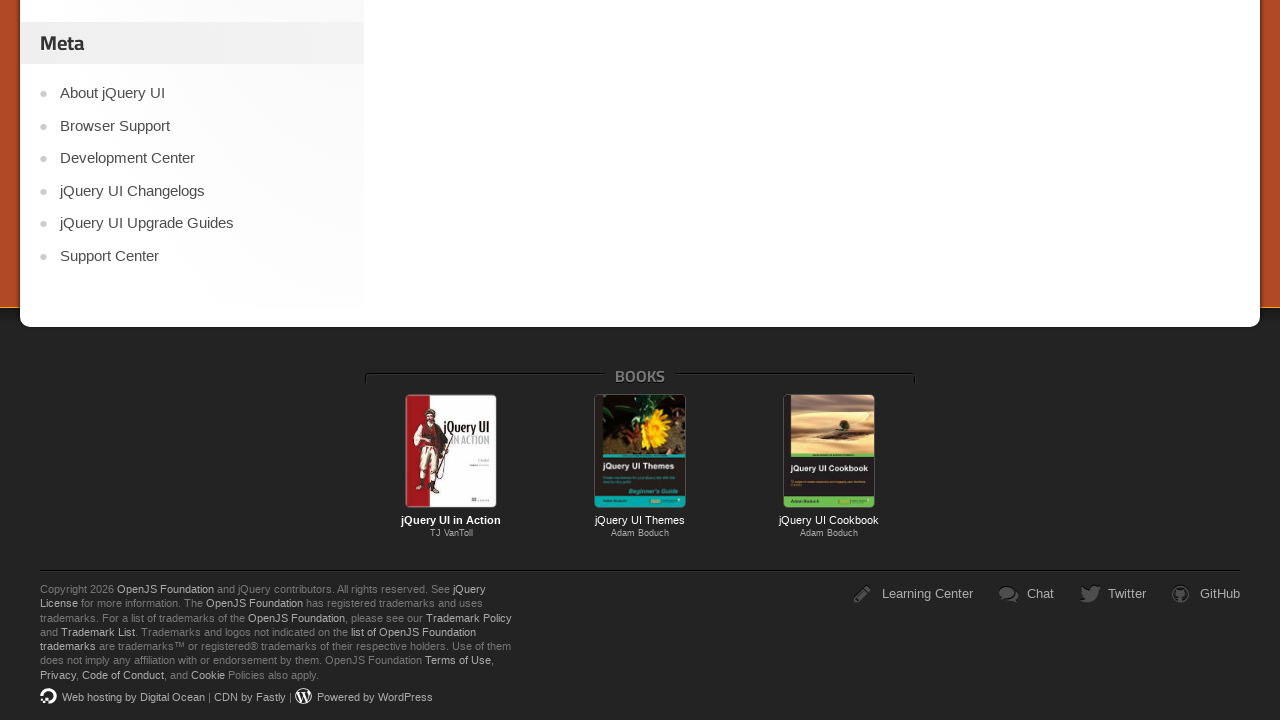

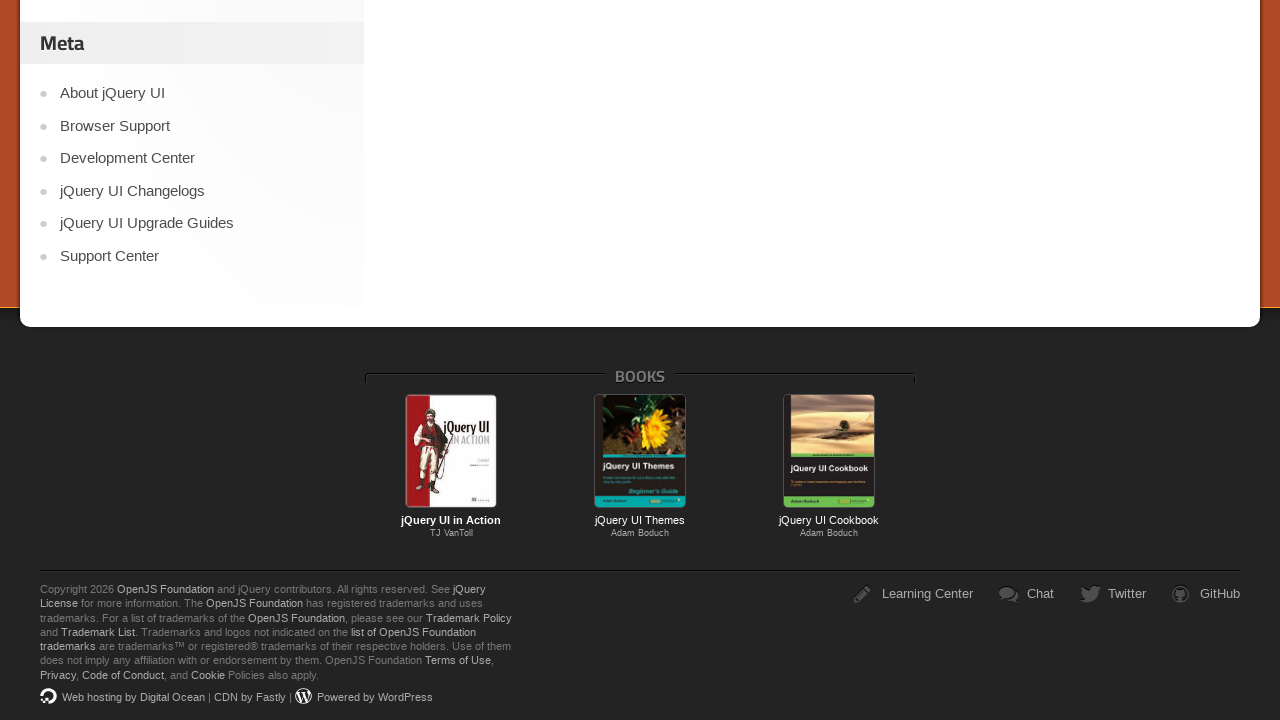